Tests a registration form by filling in first name, last name, and email fields, then submitting the form and verifying the success message appears.

Starting URL: http://suninjuly.github.io/registration1.html

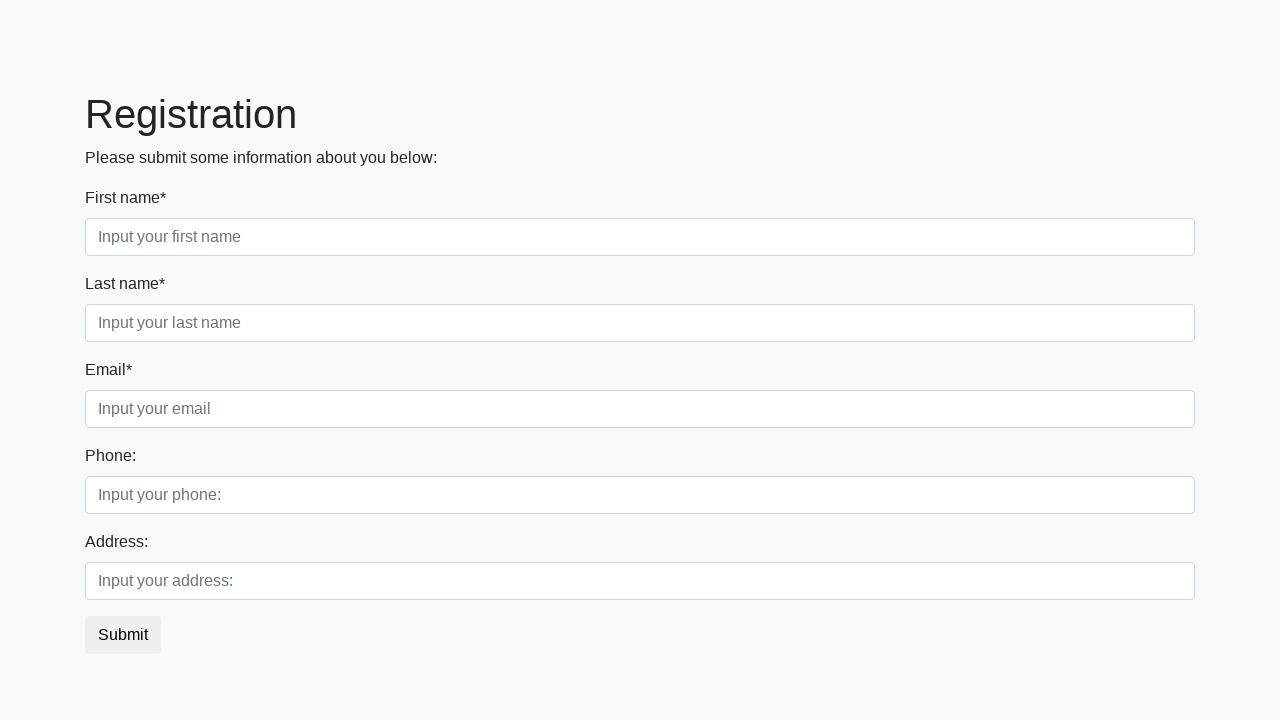

Filled first name field with 'Ivan' on div.first_block input.form-control.first
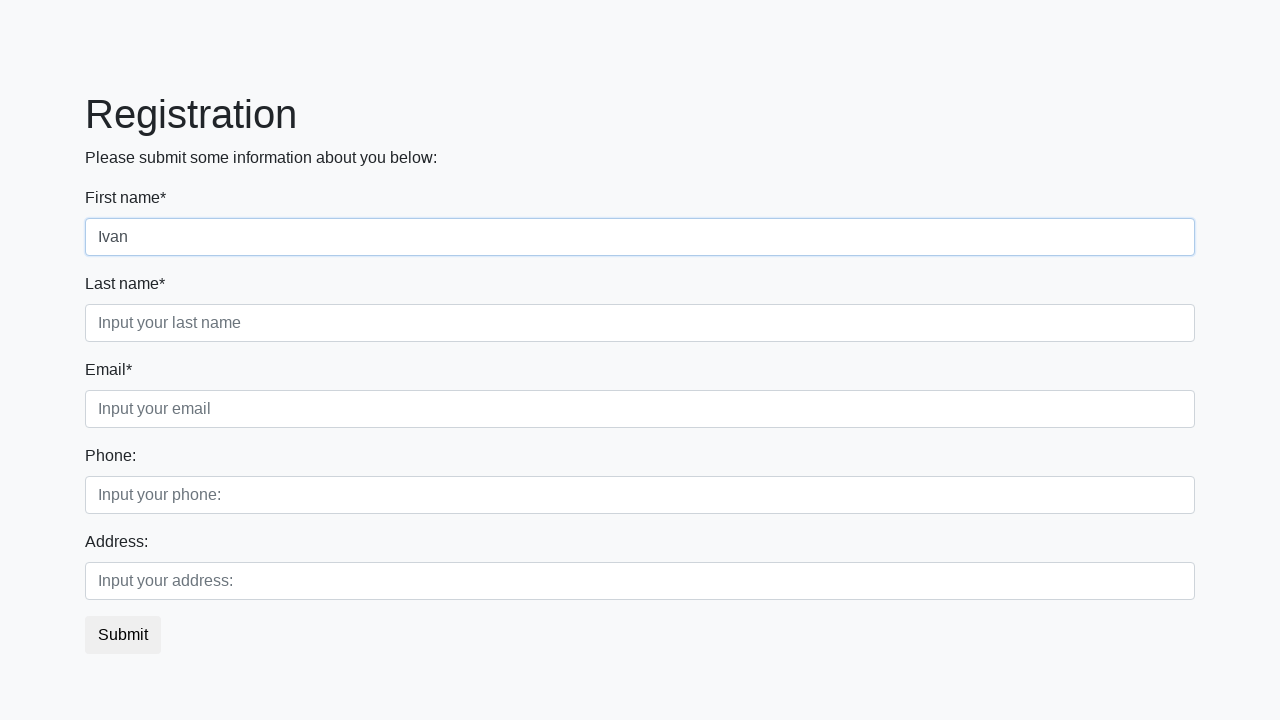

Filled last name field with 'Petrov' on div.first_block input.form-control.second
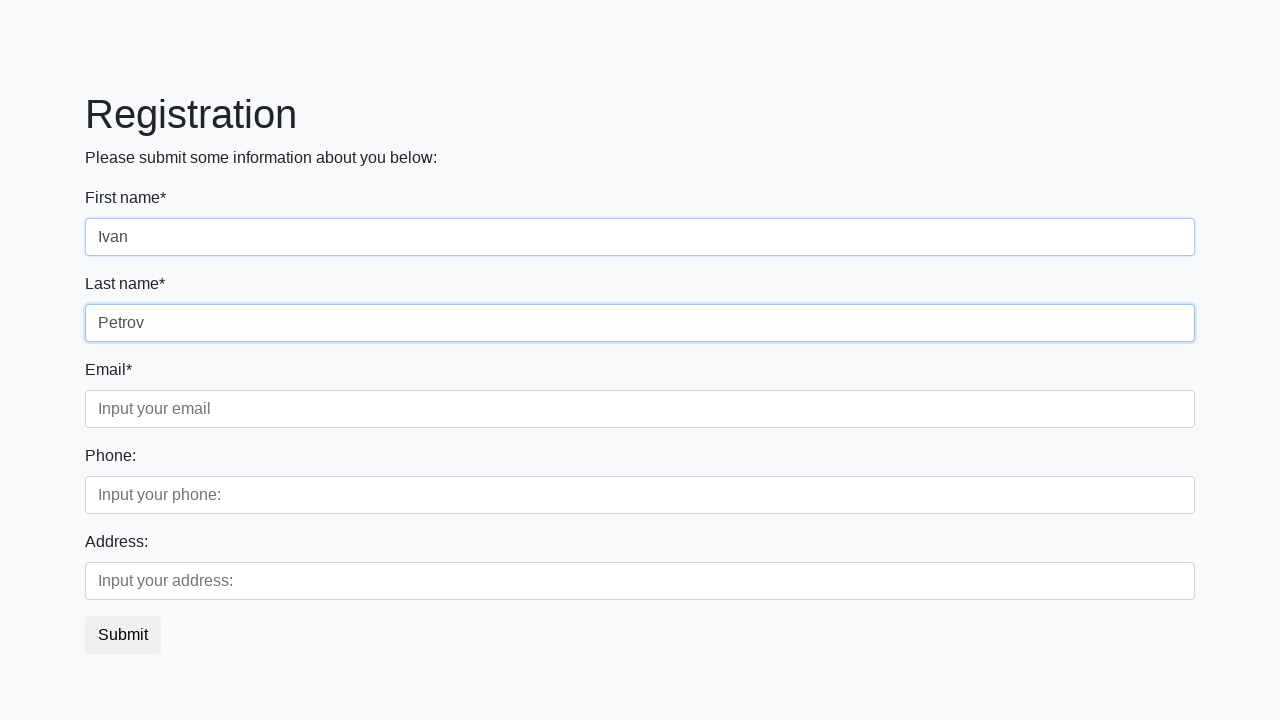

Filled email field with 'test@test.com' on div.first_block input.form-control.third
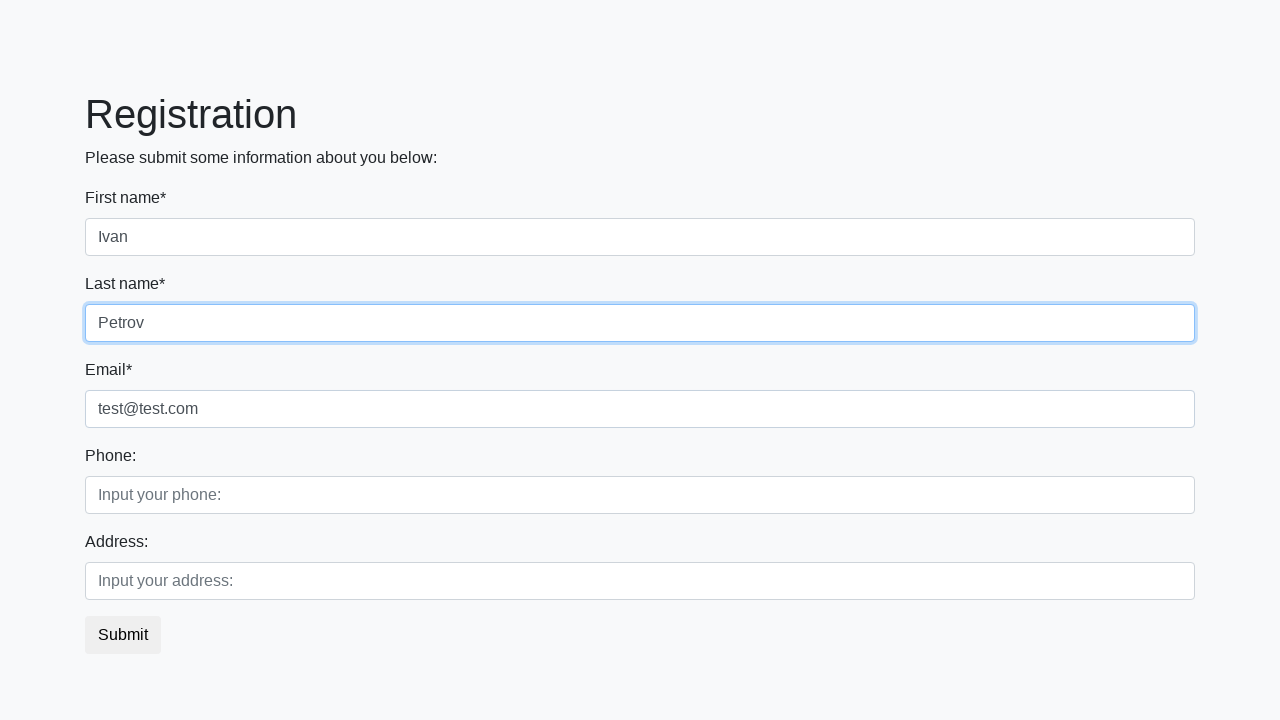

Clicked submit button to register at (123, 635) on button.btn
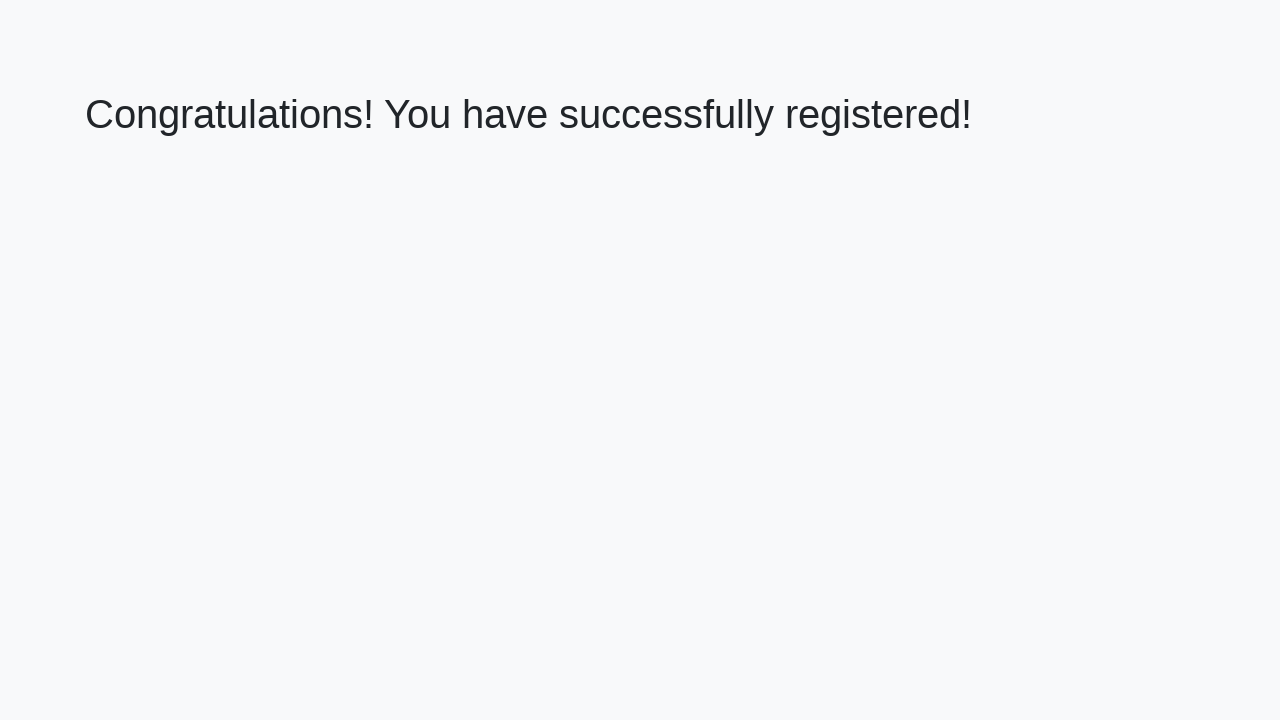

Success message heading appeared
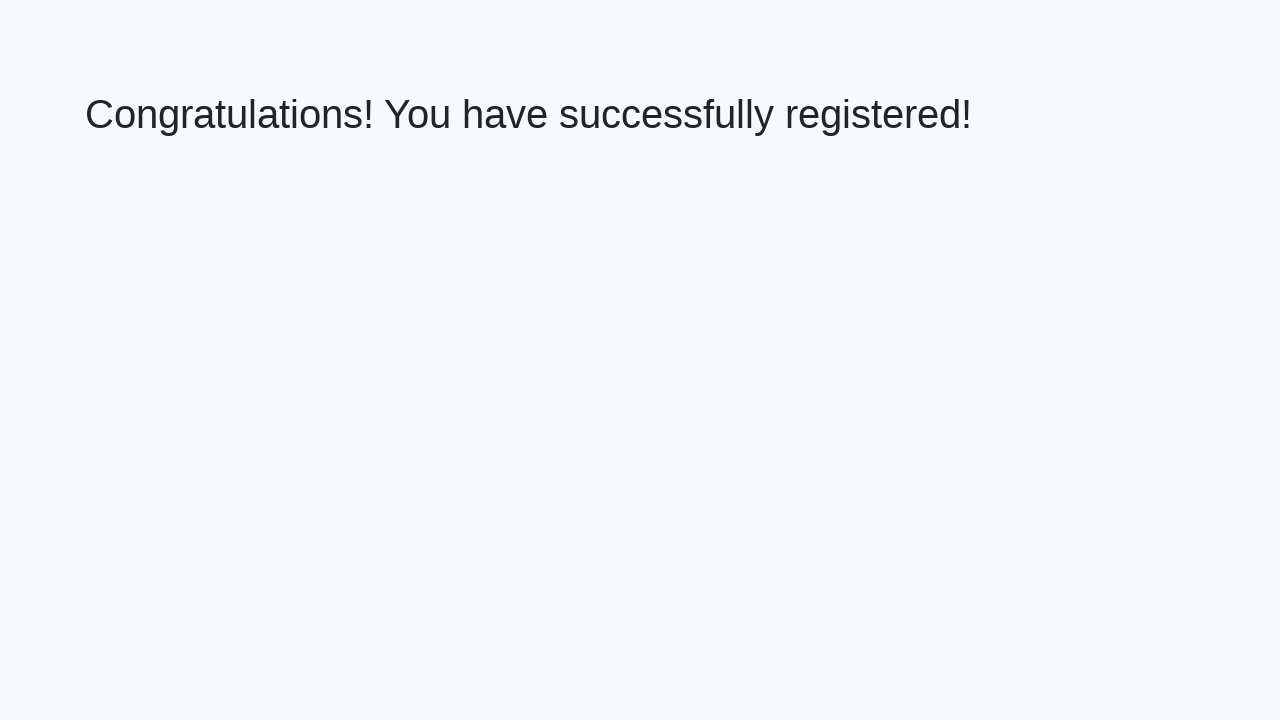

Retrieved success message text content
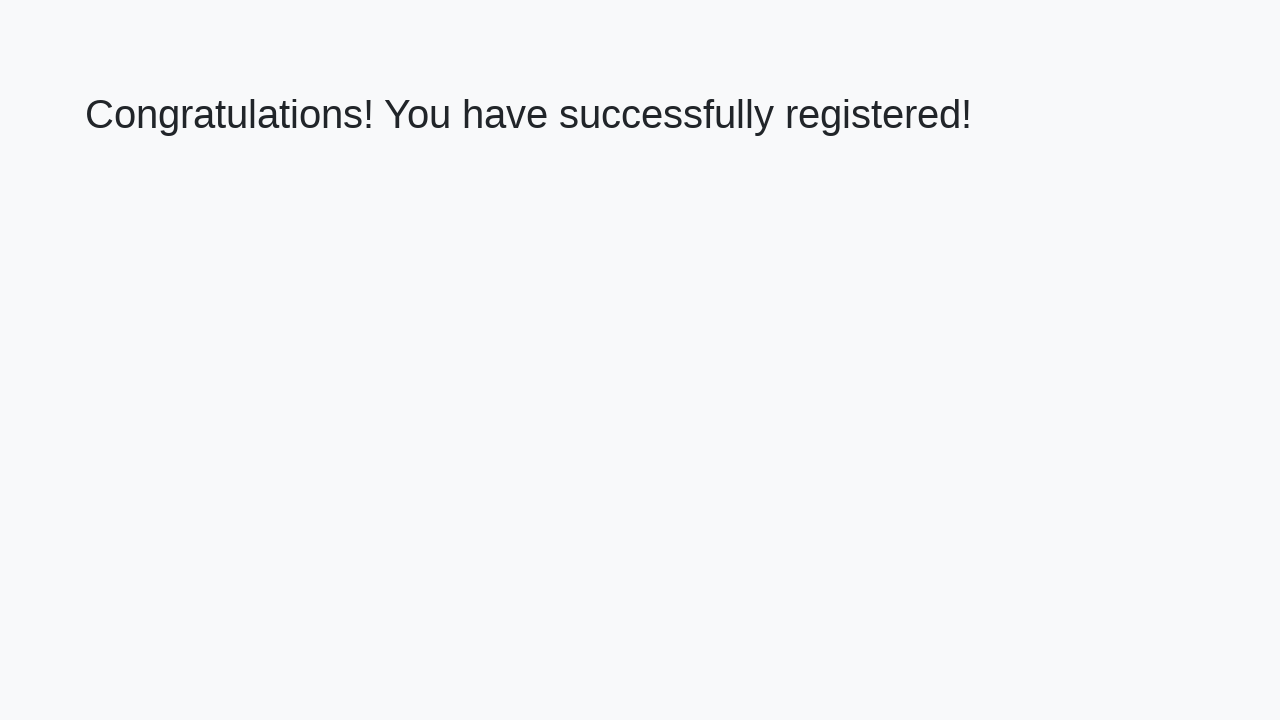

Verified success message contains 'Congratulations! You have successfully registered!'
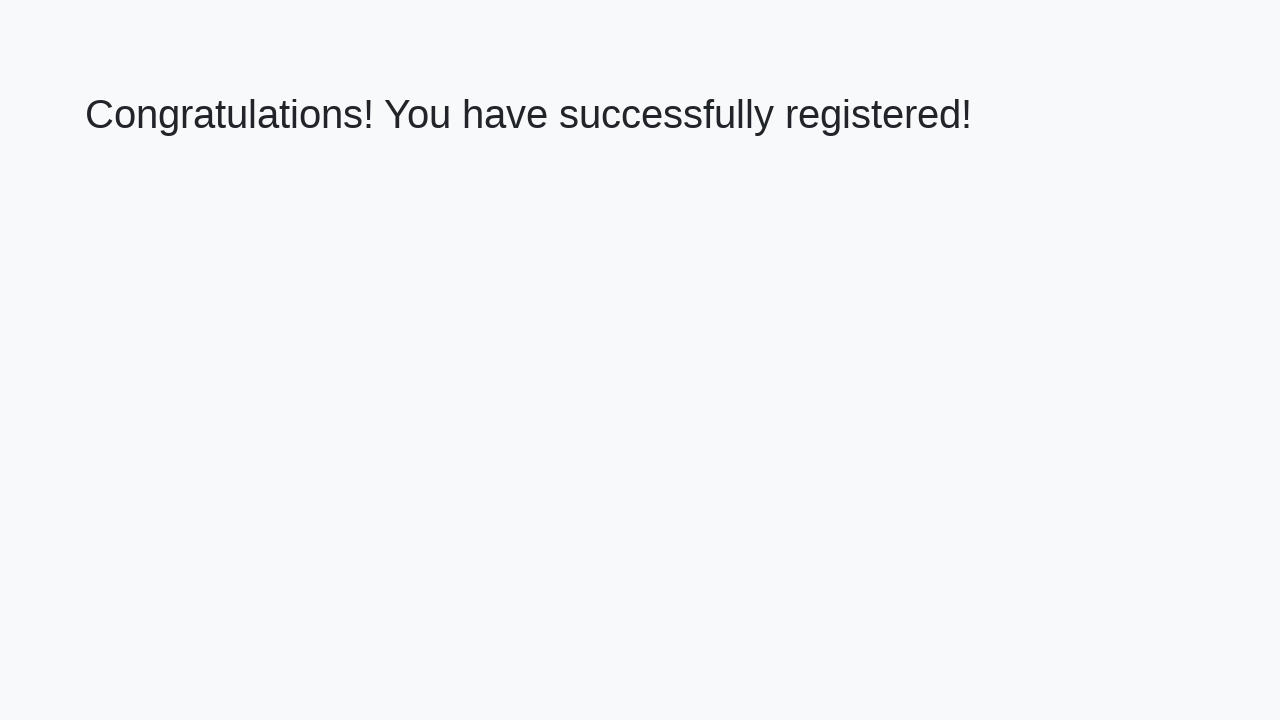

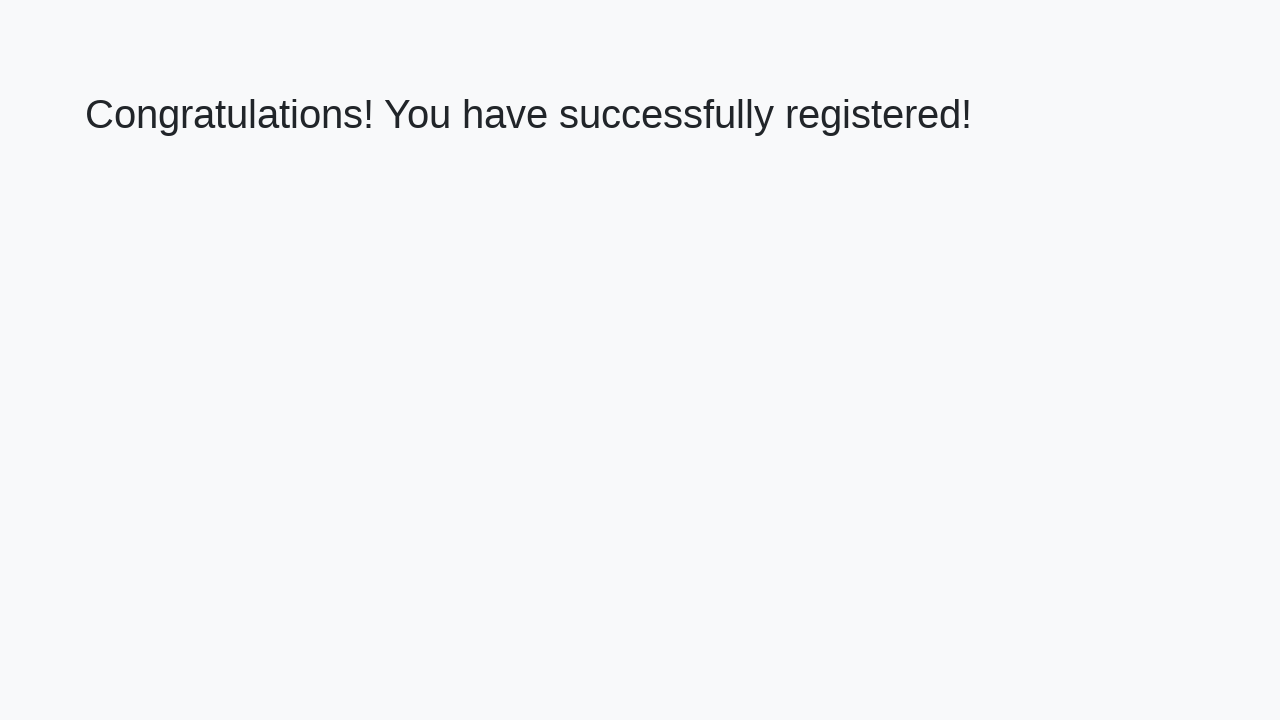